Tests hover functionality by hovering over three images and verifying that user information becomes visible on hover. The test hovers over each image and asserts that the corresponding username text is displayed.

Starting URL: https://practice.cydeo.com/hovers

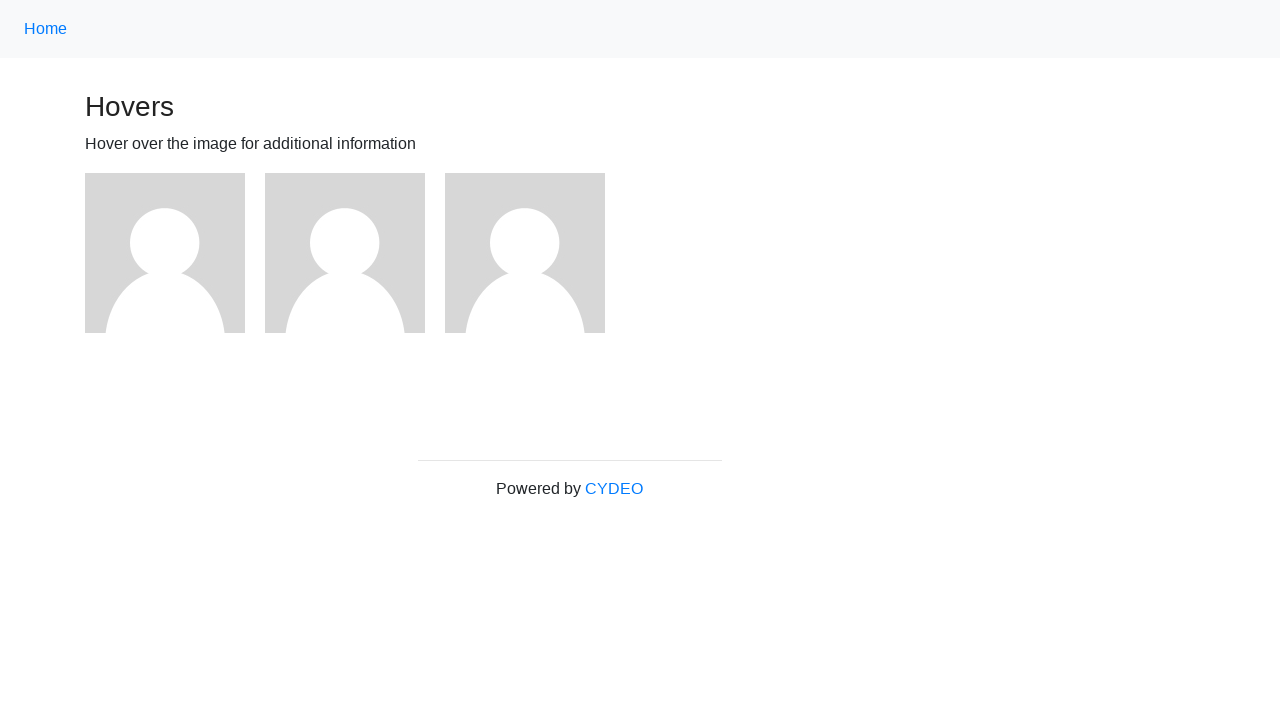

Waited for first image to load
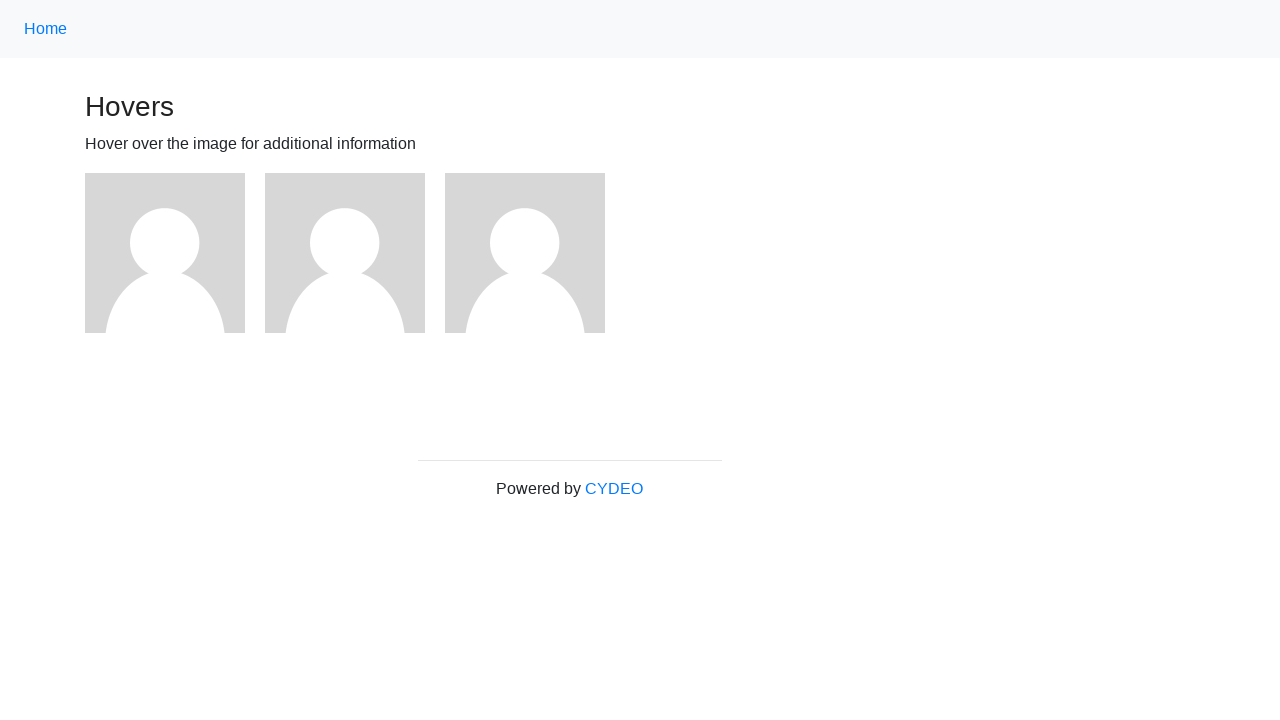

Hovered over first image at (165, 253) on (//img)[1]
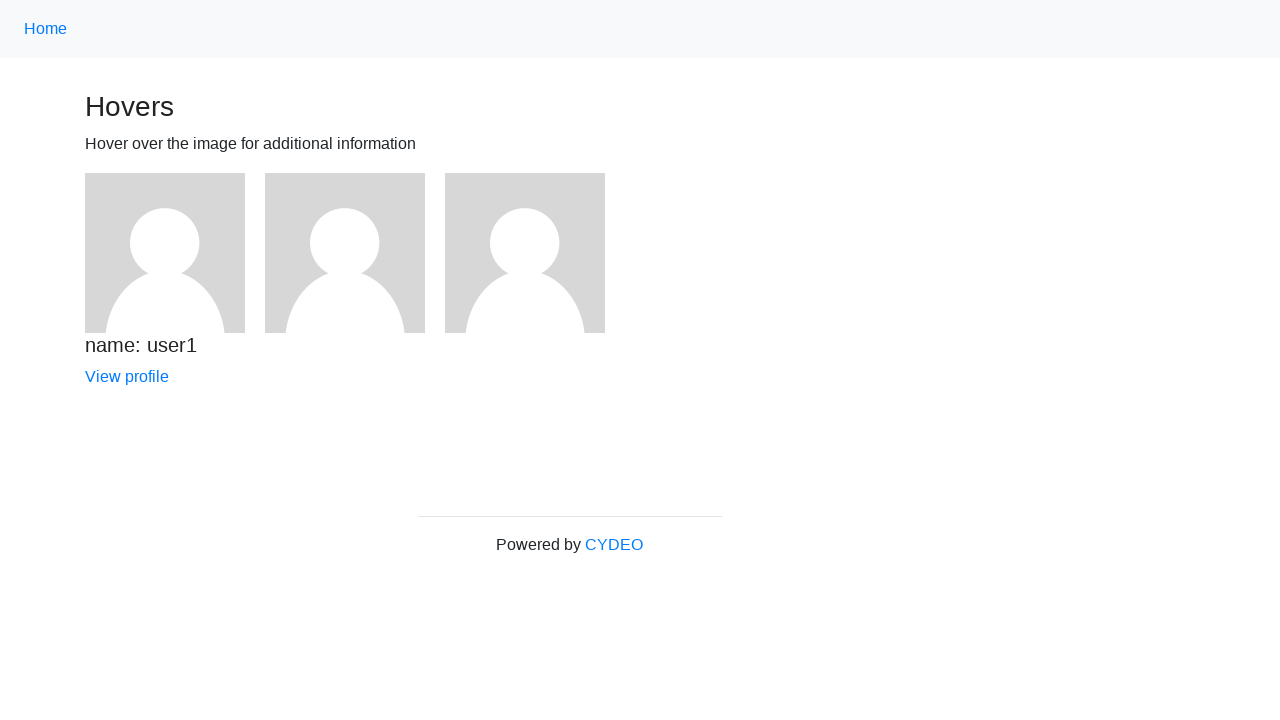

Verified that 'name: user1' text is visible after hovering on first image
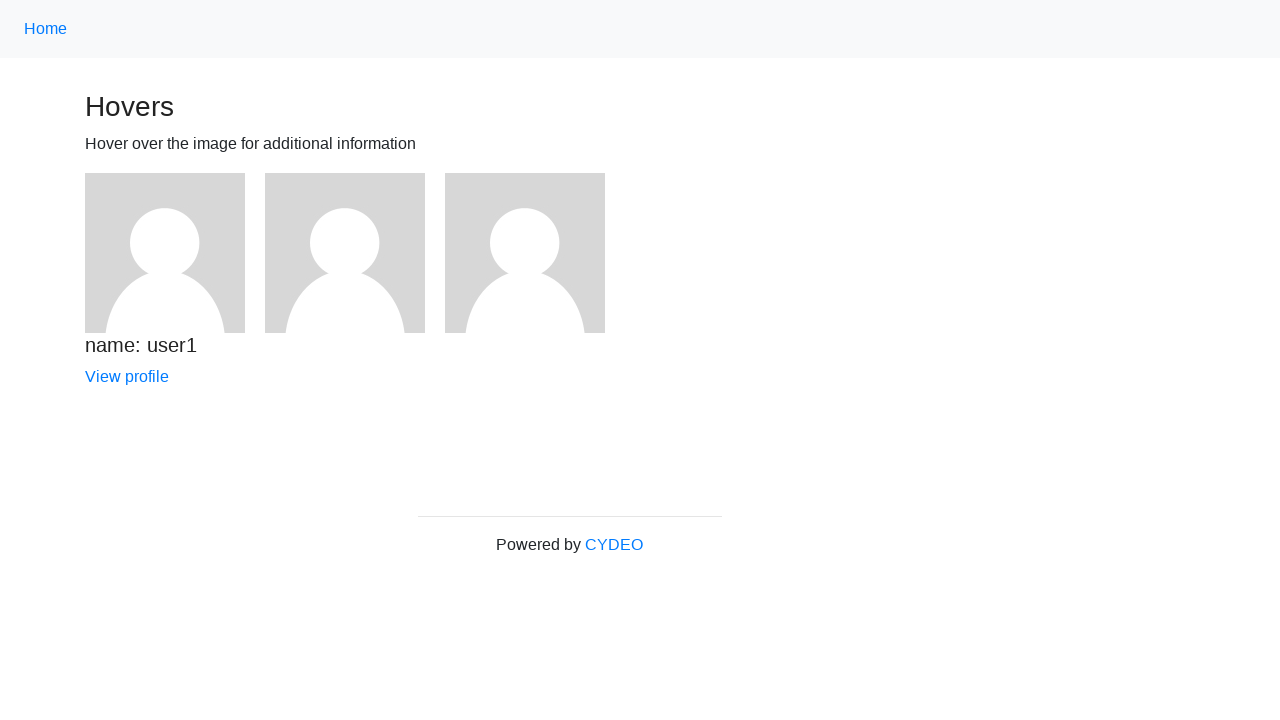

Hovered over second image at (345, 253) on (//img)[2]
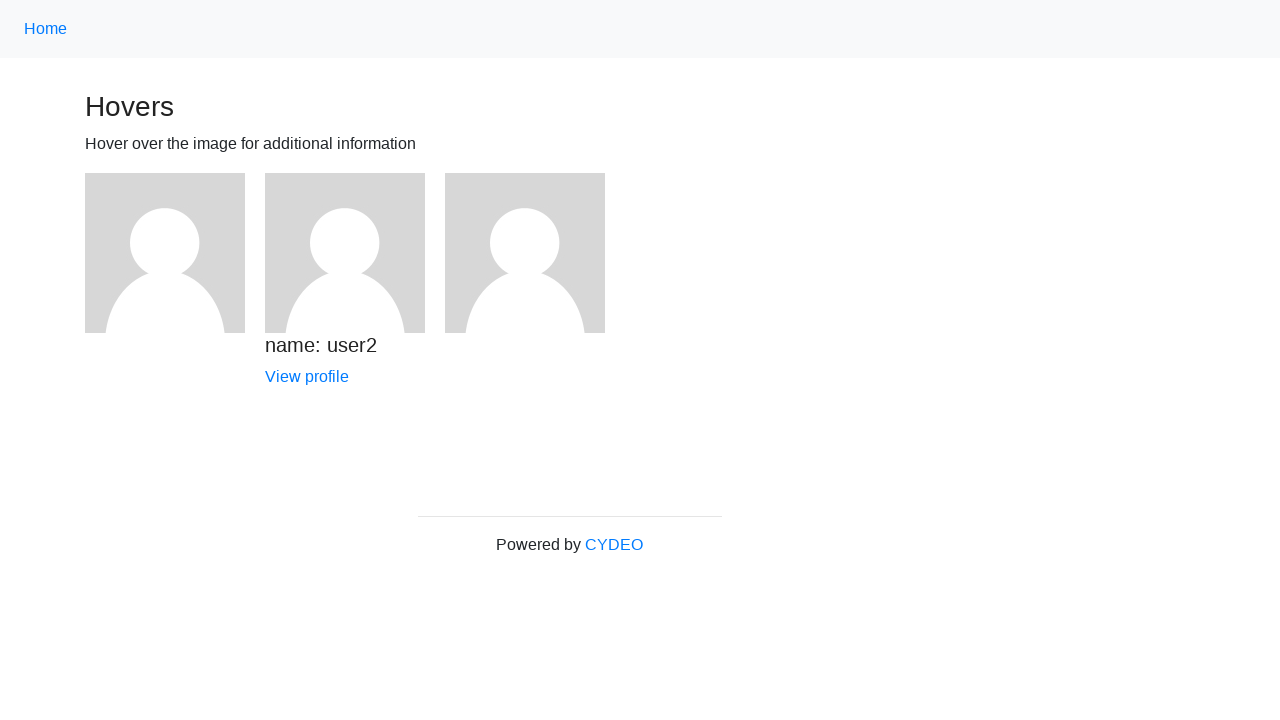

Verified that 'name: user2' text is visible after hovering on second image
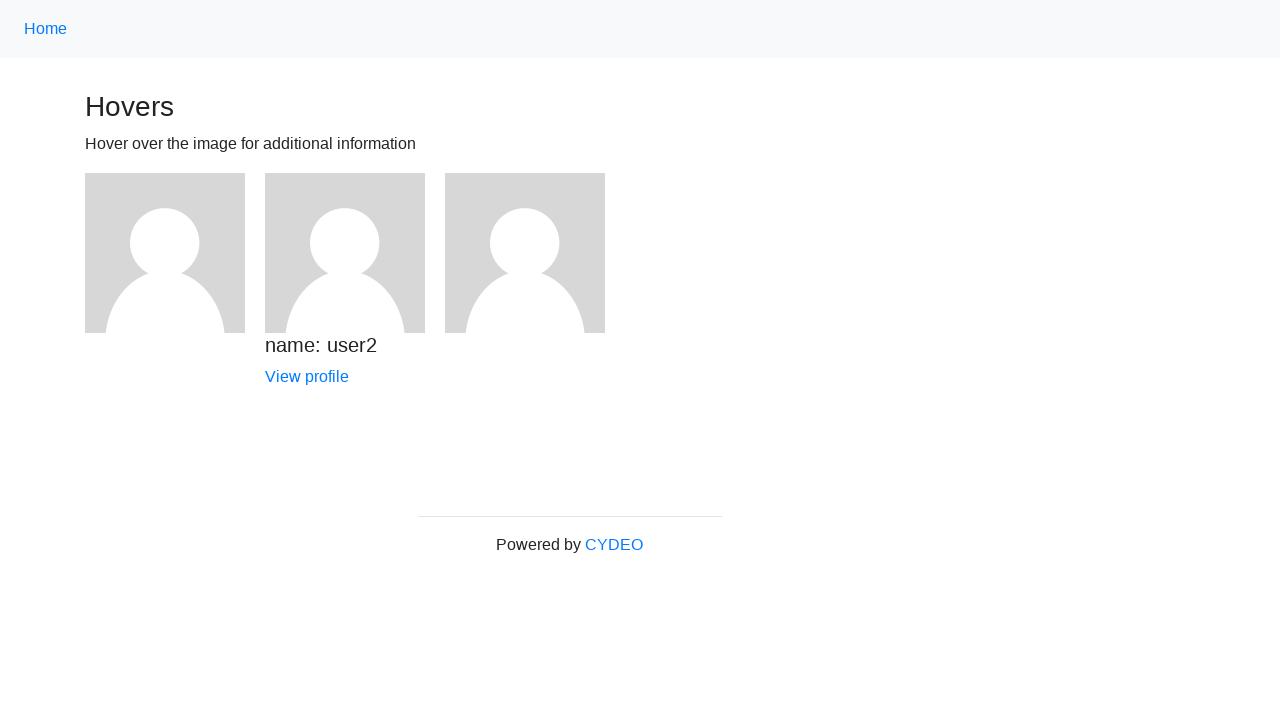

Hovered over third image at (525, 253) on (//img)[3]
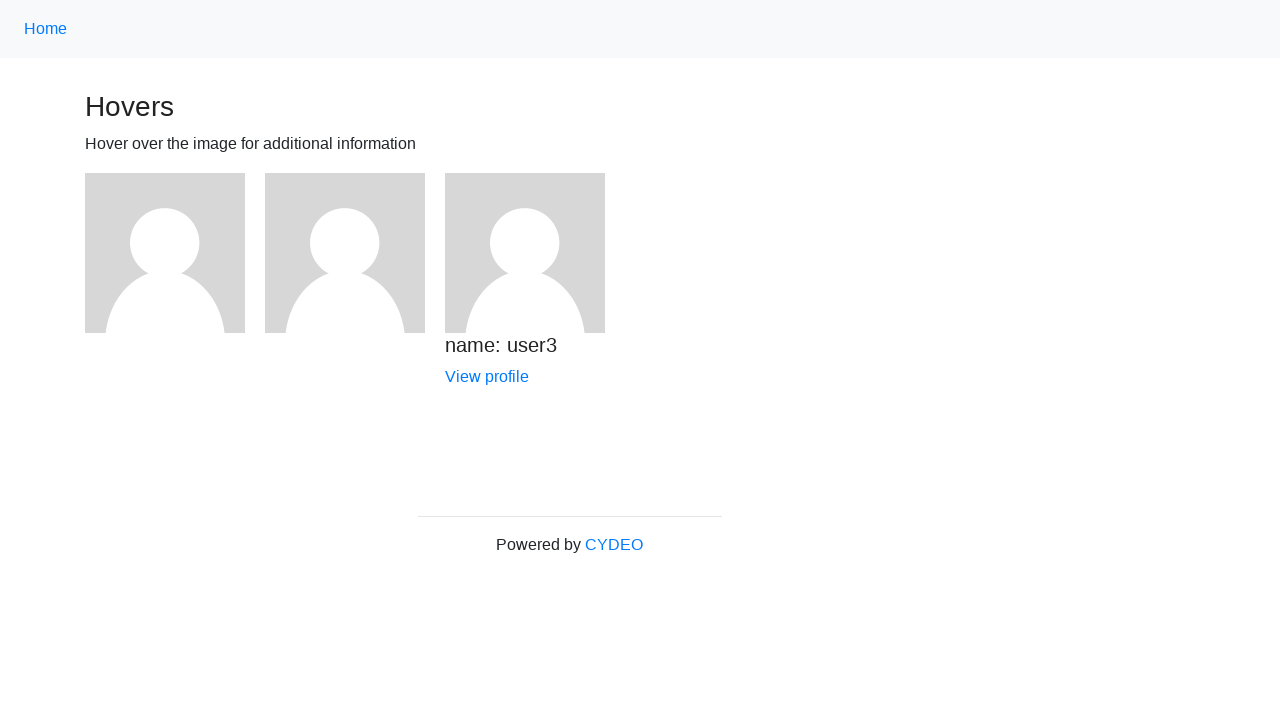

Verified that 'name: user3' text is visible after hovering on third image
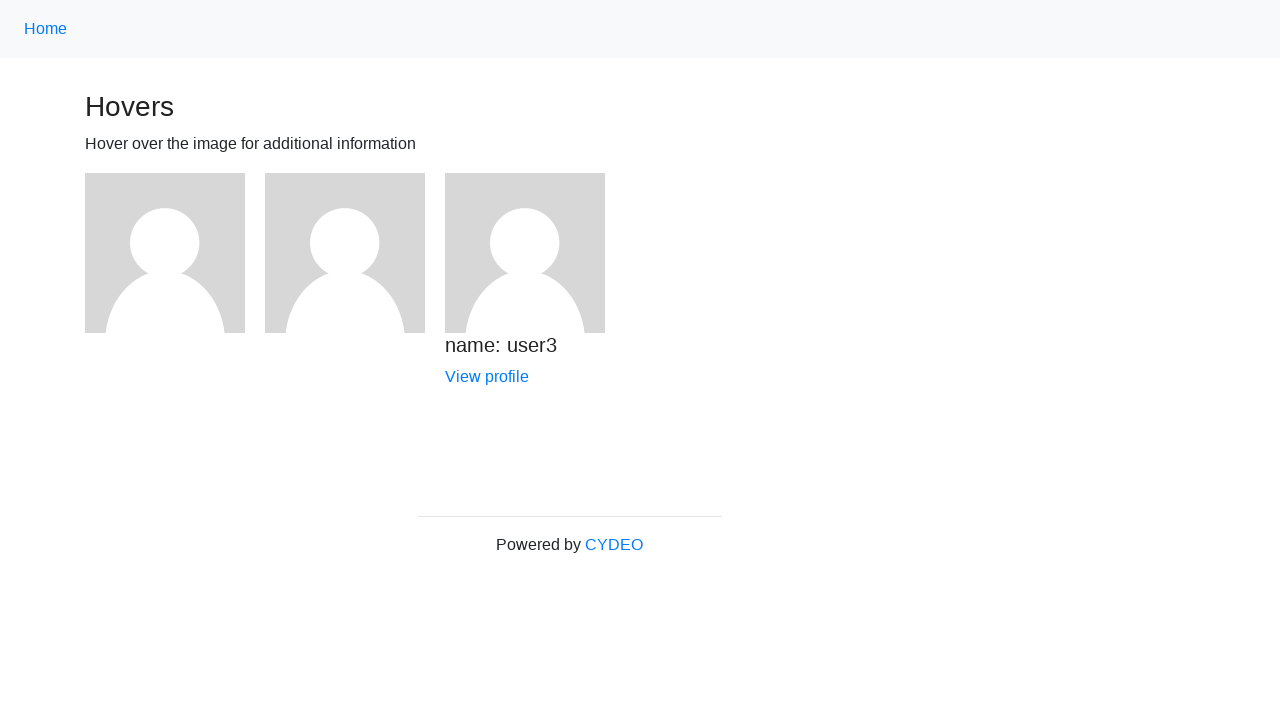

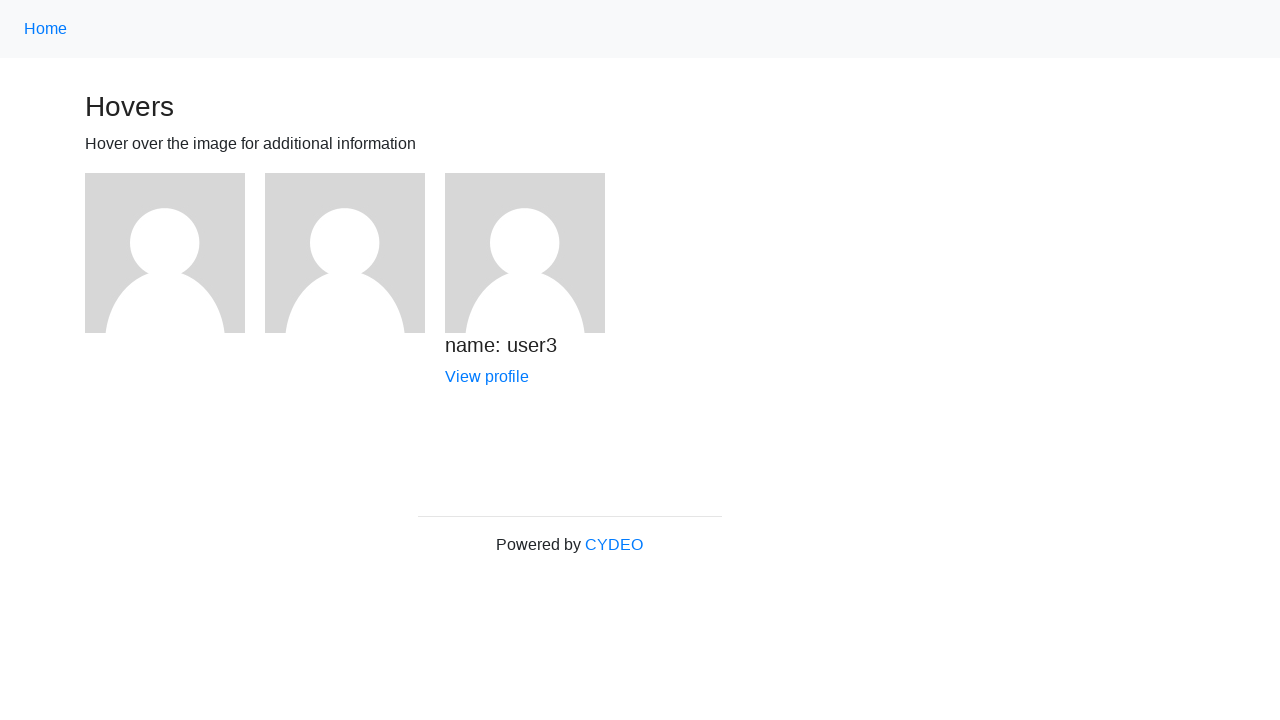